Tests registration form phone validation with multiple invalid phone numbers - too short, too long, and invalid prefix

Starting URL: https://alada.vn/tai-khoan/dang-ky.html

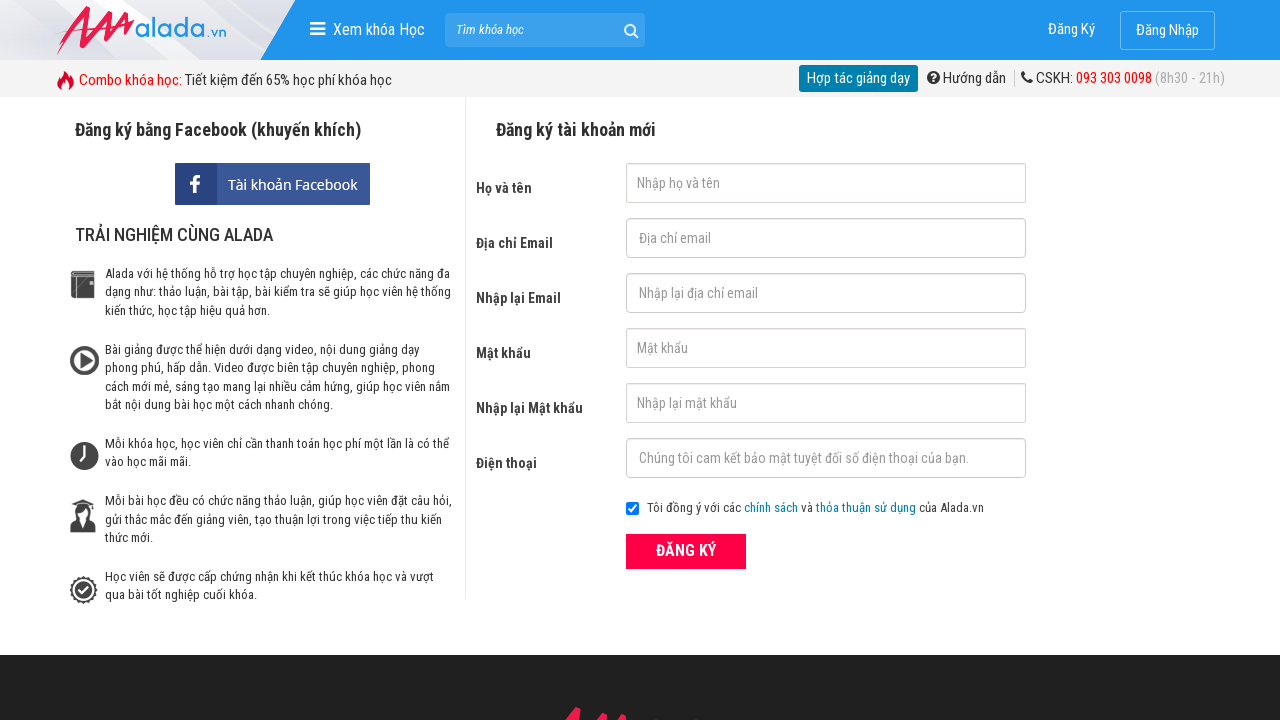

Filled first name field with 'hanhhong' on #txtFirstname
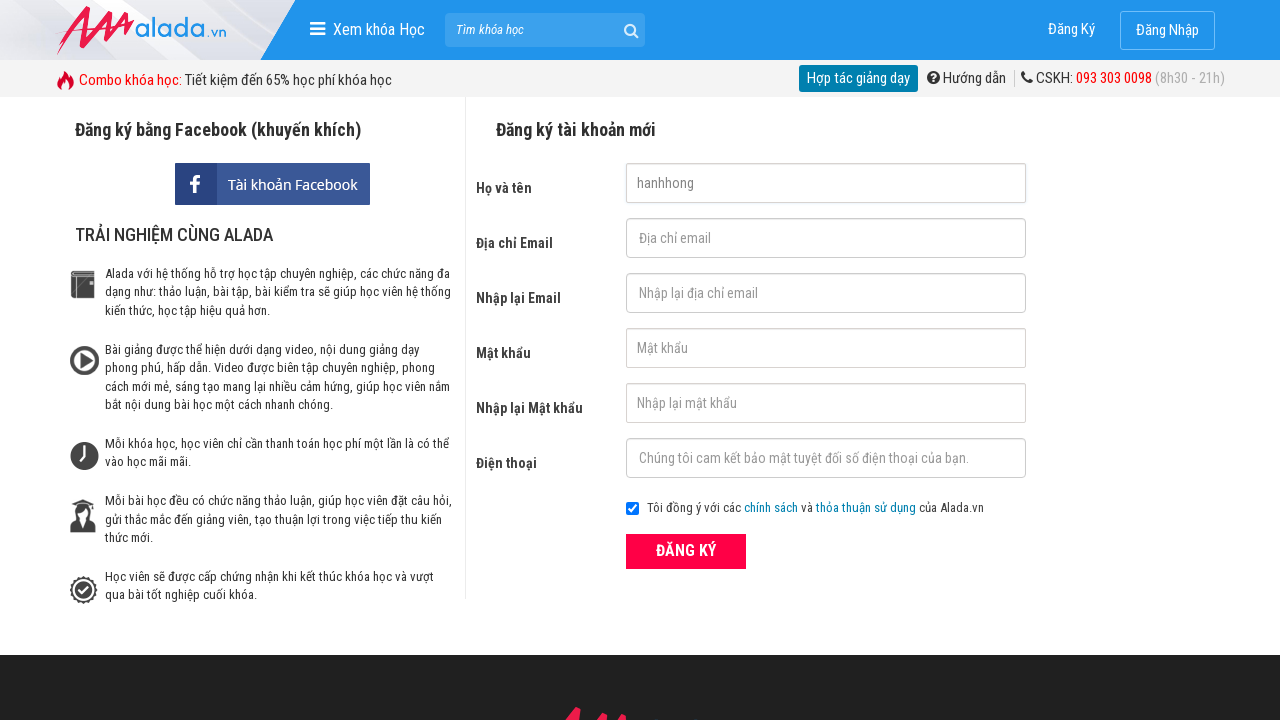

Filled email field with 'hanh.nguyenthihong88@gmail.com' on #txtEmail
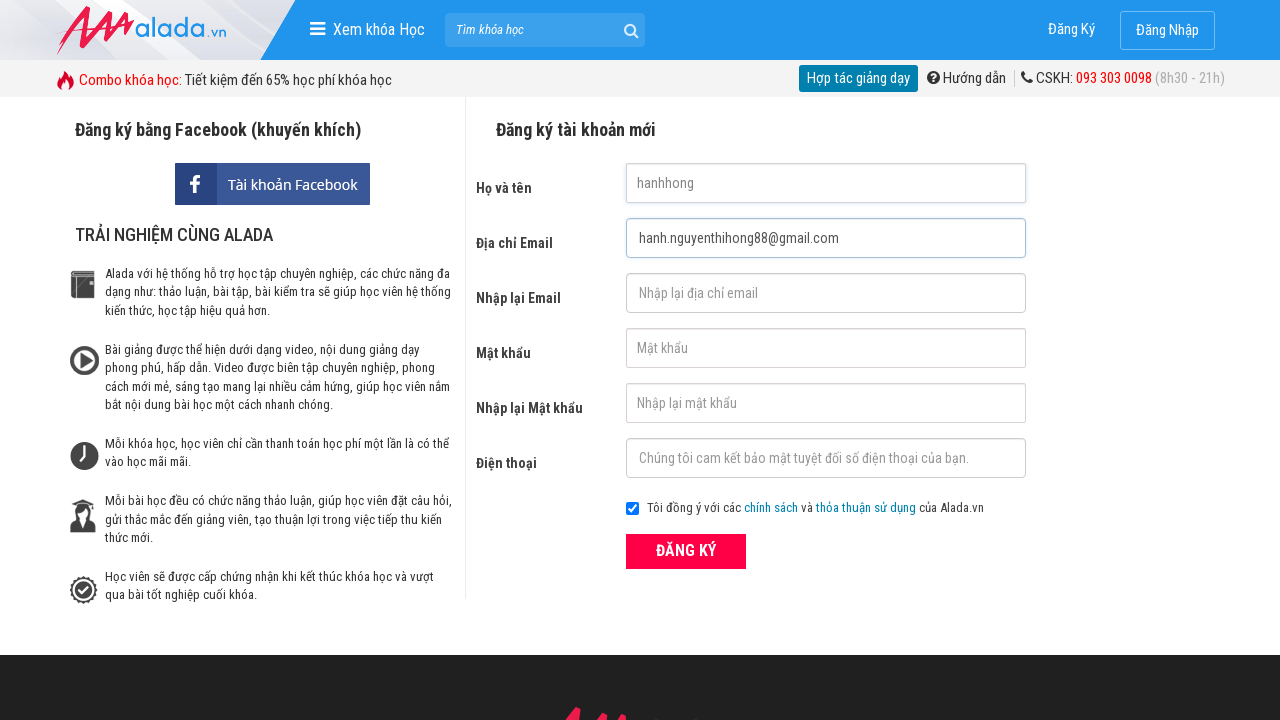

Filled confirm email field with 'hanh.nguyenthihong88@gmail.com' on #txtCEmail
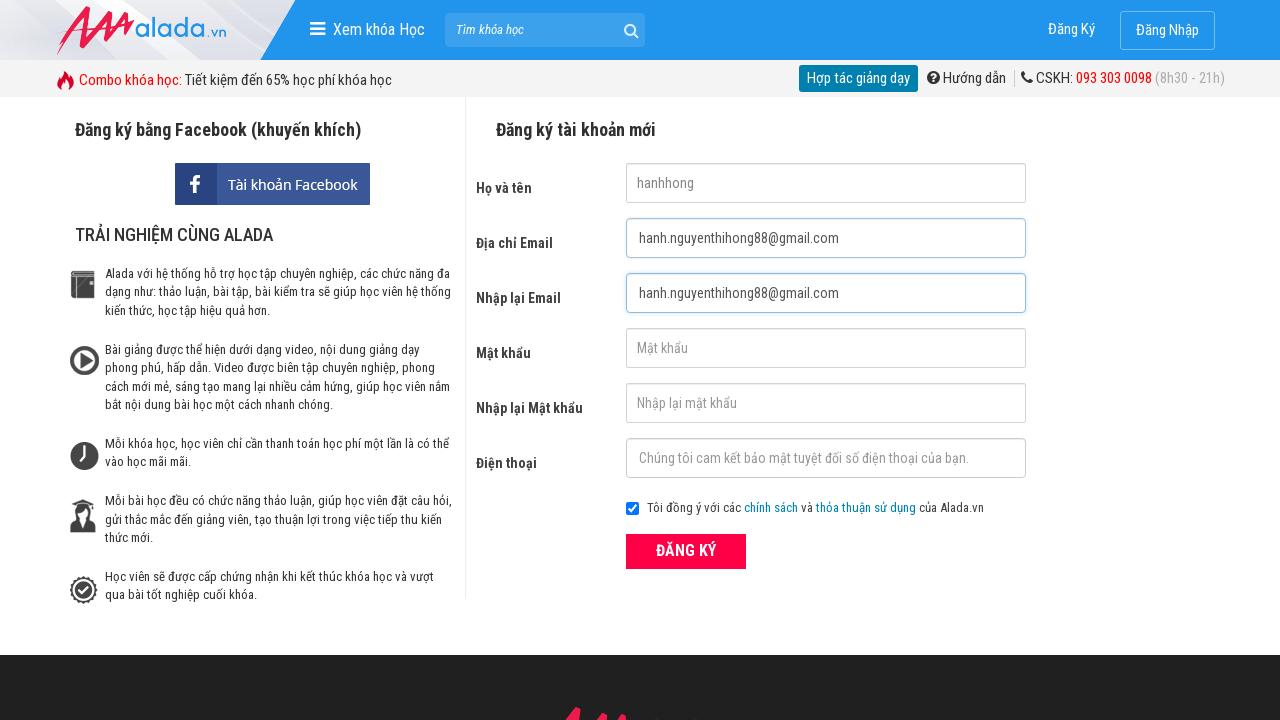

Filled password field with '1234567891' on #txtPassword
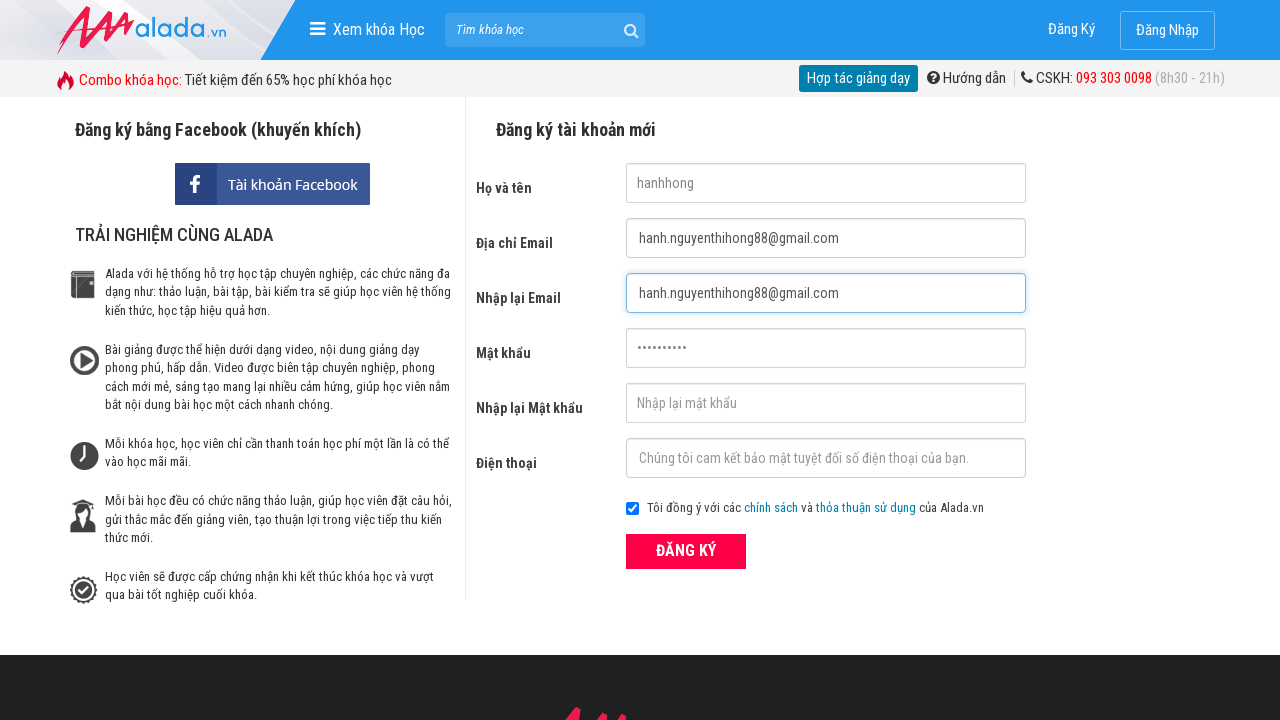

Filled confirm password field with '1234567891' on #txtCPassword
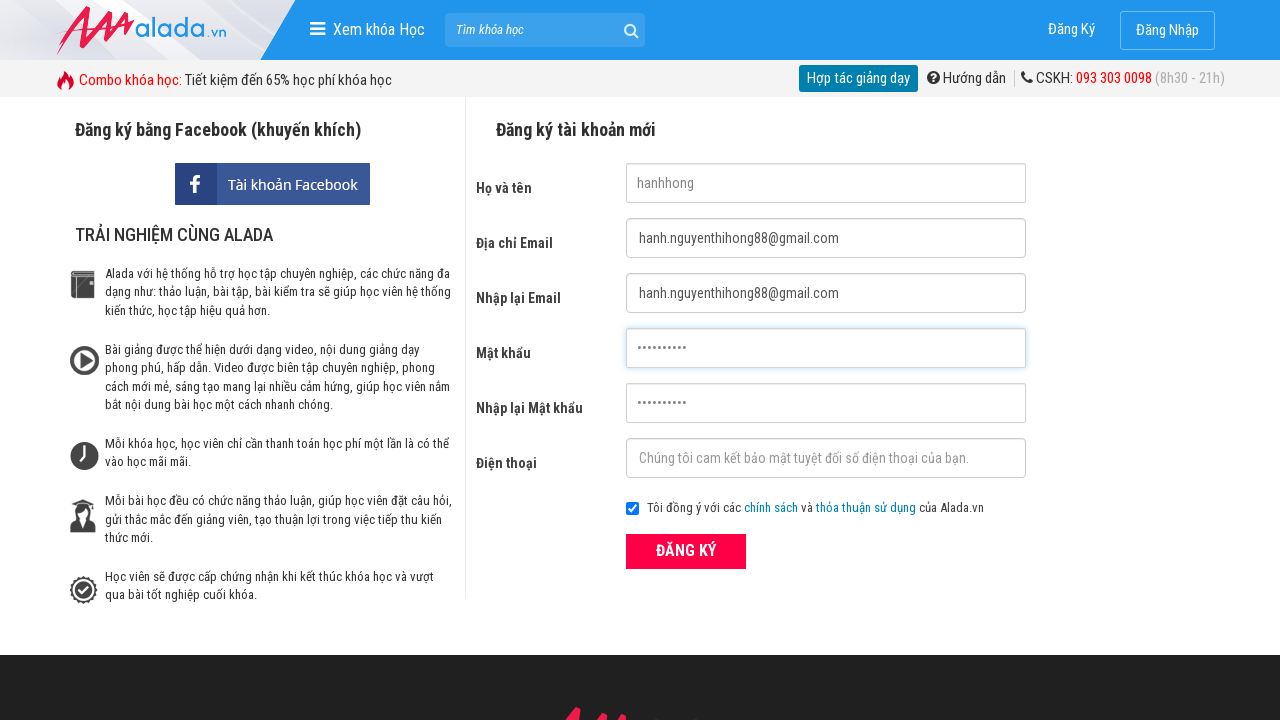

Filled phone field with '09875' (too short) on #txtPhone
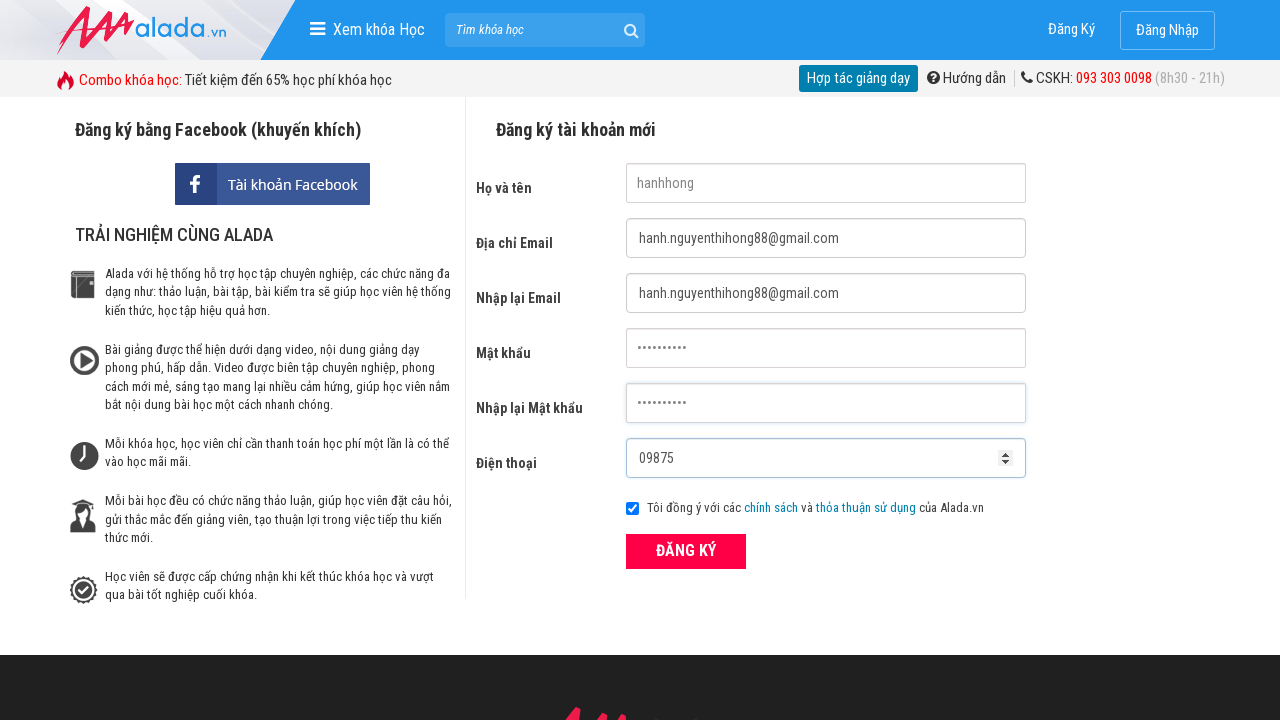

Clicked ĐĂNG KÝ button to submit form with too short phone number at (686, 551) on xpath=//form[@id='frmLogin']//button[text()='ĐĂNG KÝ']
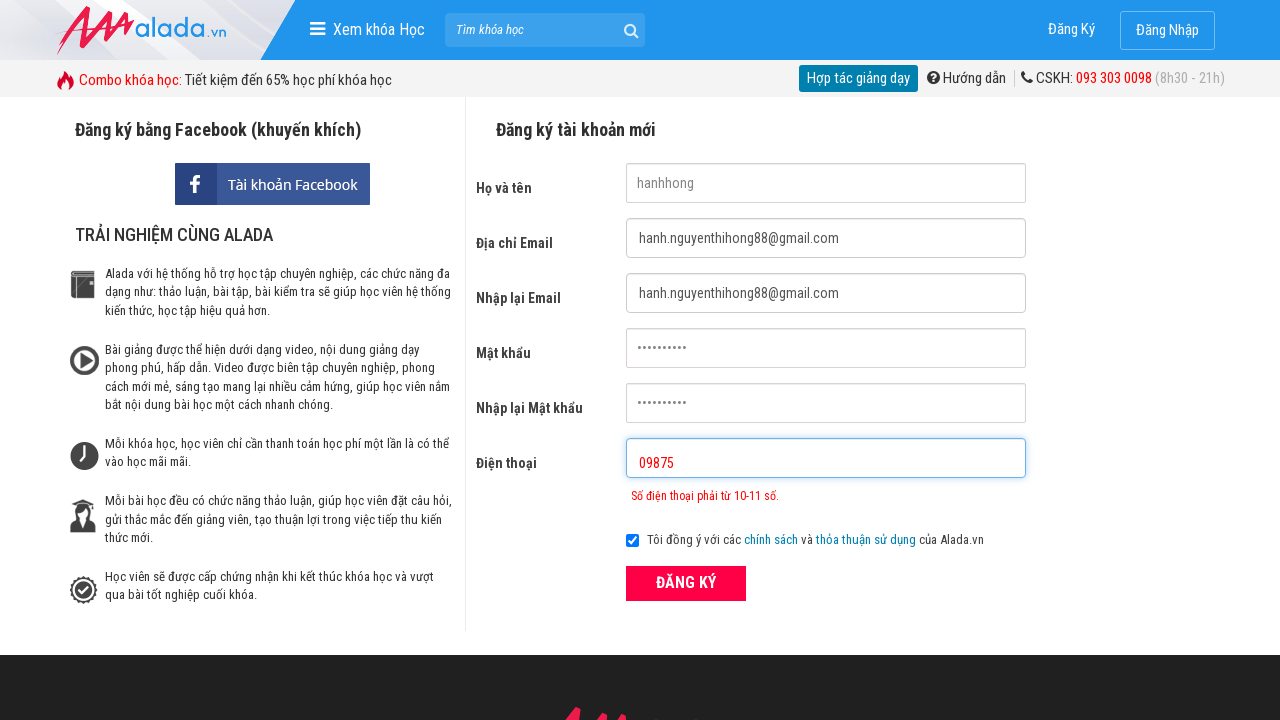

Phone error message appeared for too short phone number
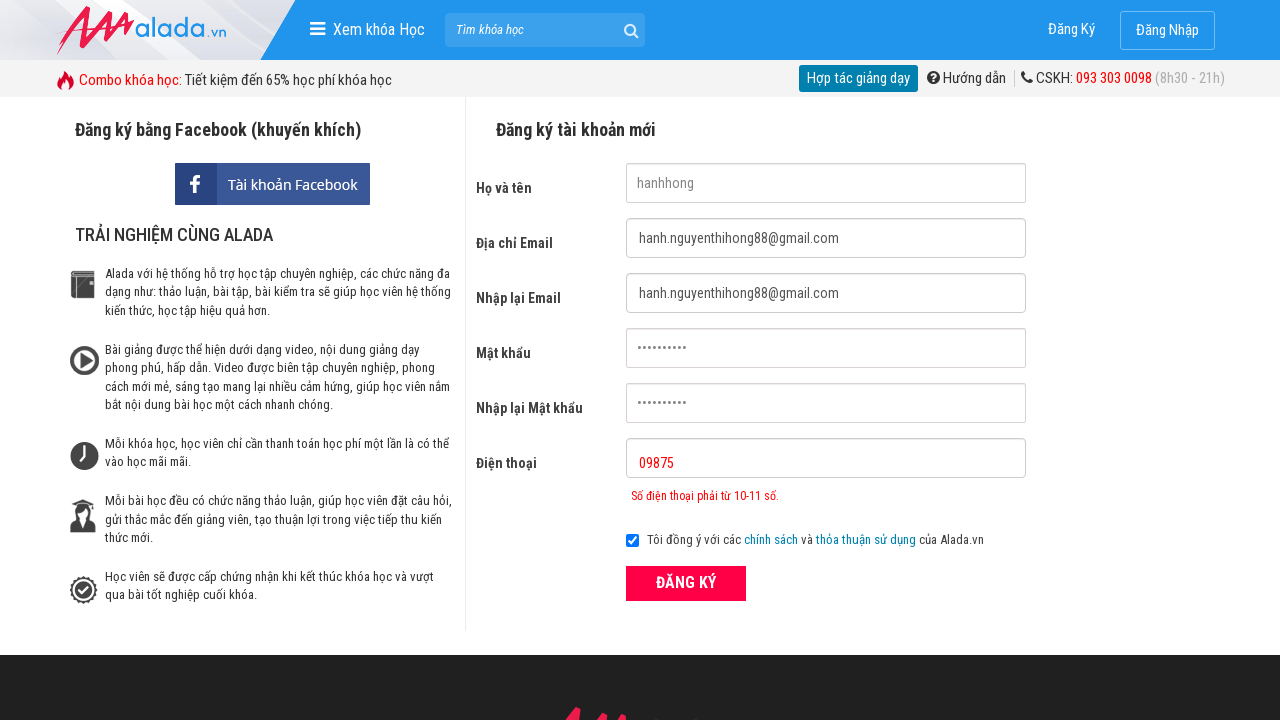

Cleared phone field on #txtPhone
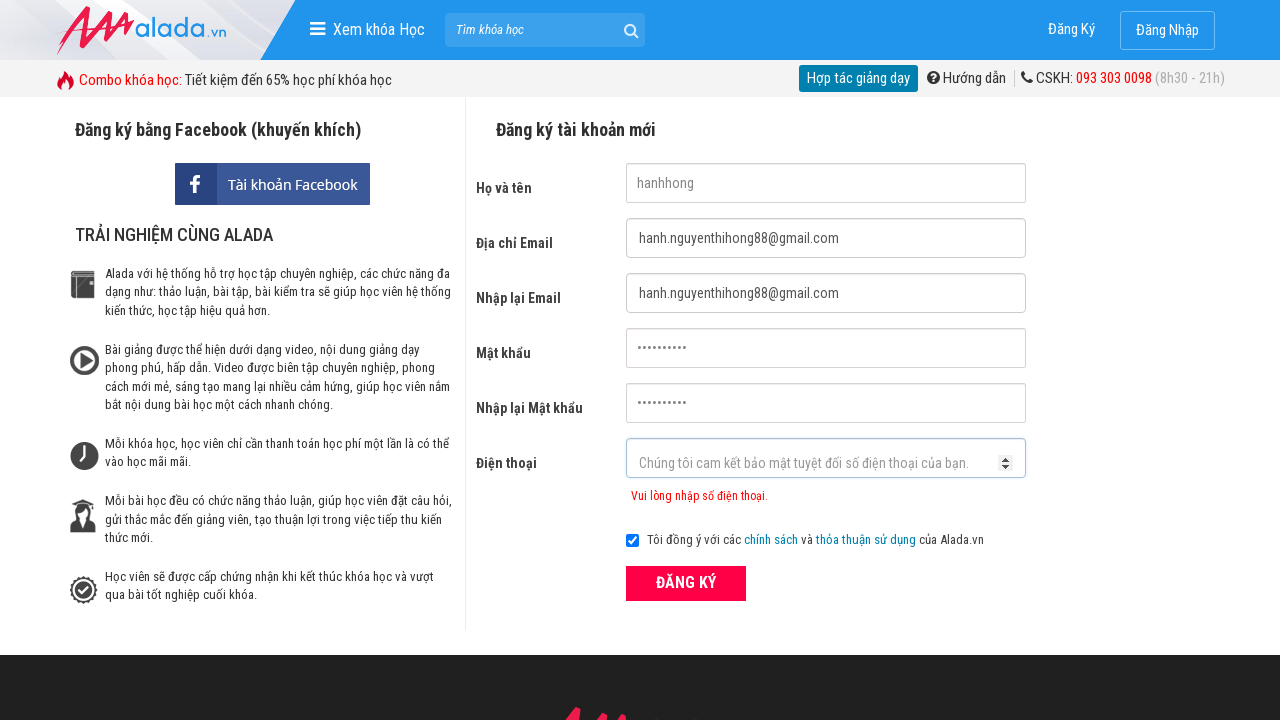

Filled phone field with '098751234567' (too long) on #txtPhone
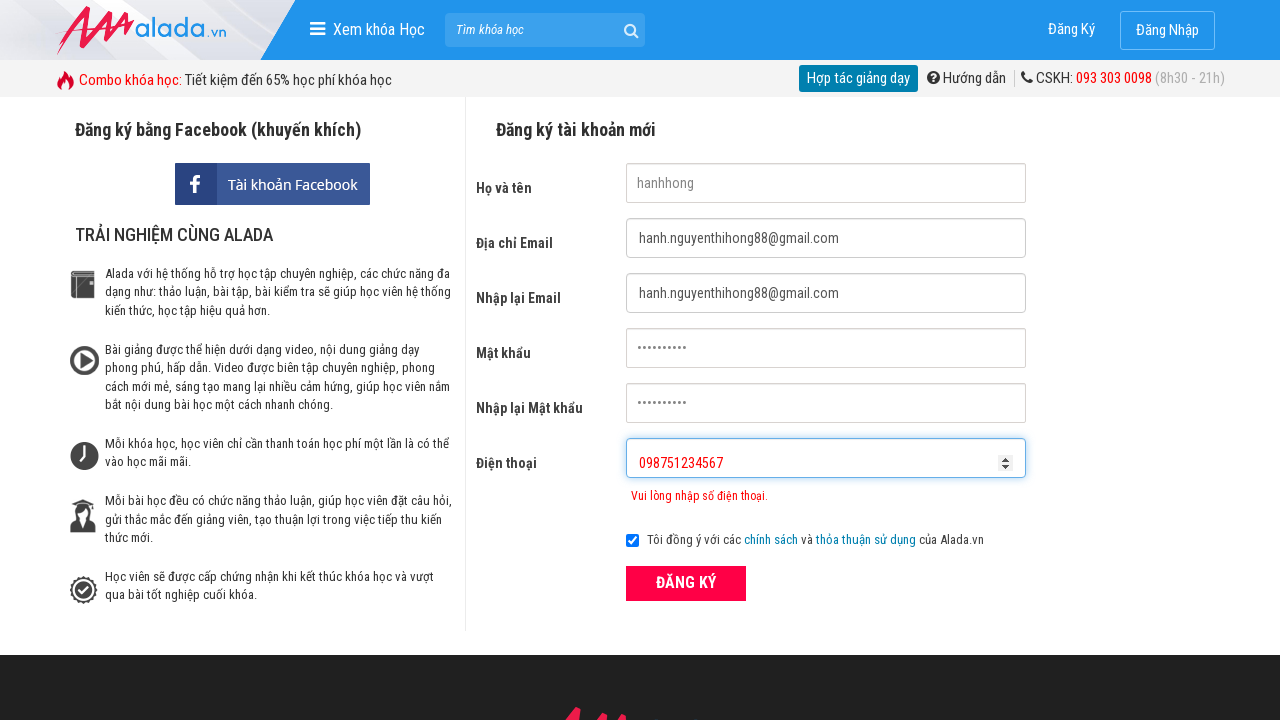

Clicked ĐĂNG KÝ button to submit form with too long phone number at (686, 583) on xpath=//form[@id='frmLogin']//button[text()='ĐĂNG KÝ']
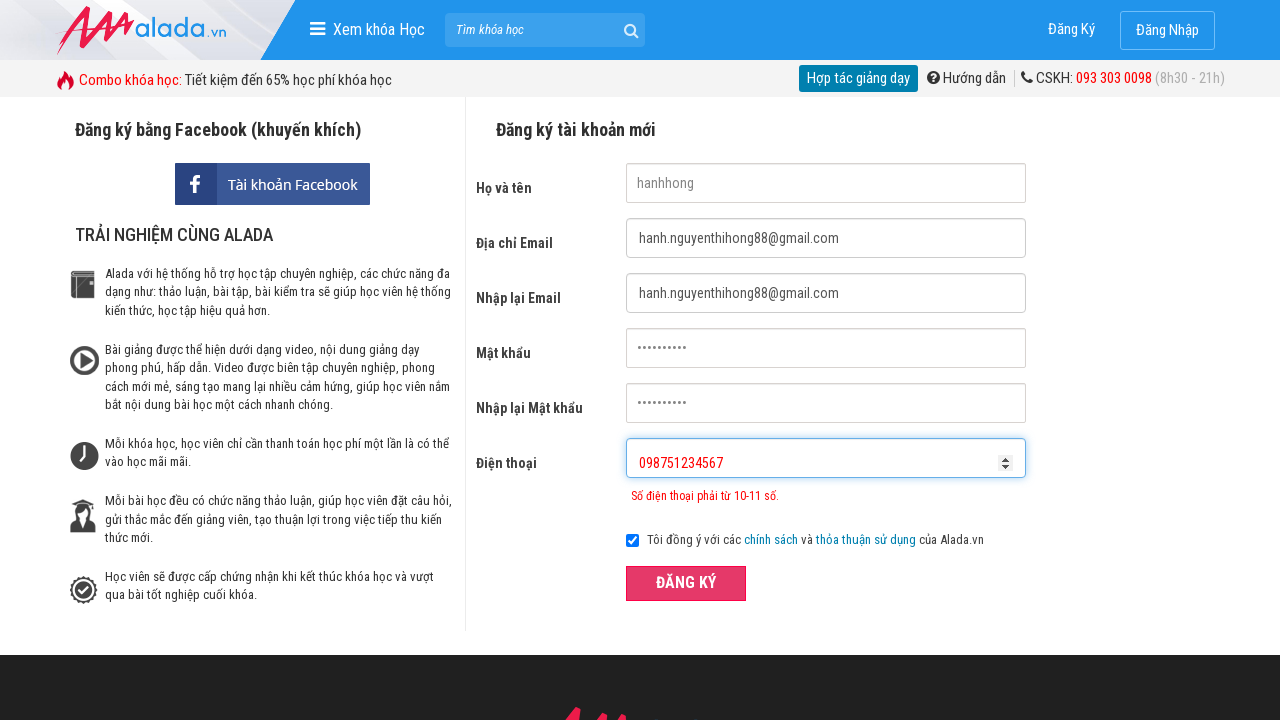

Phone error message appeared for too long phone number
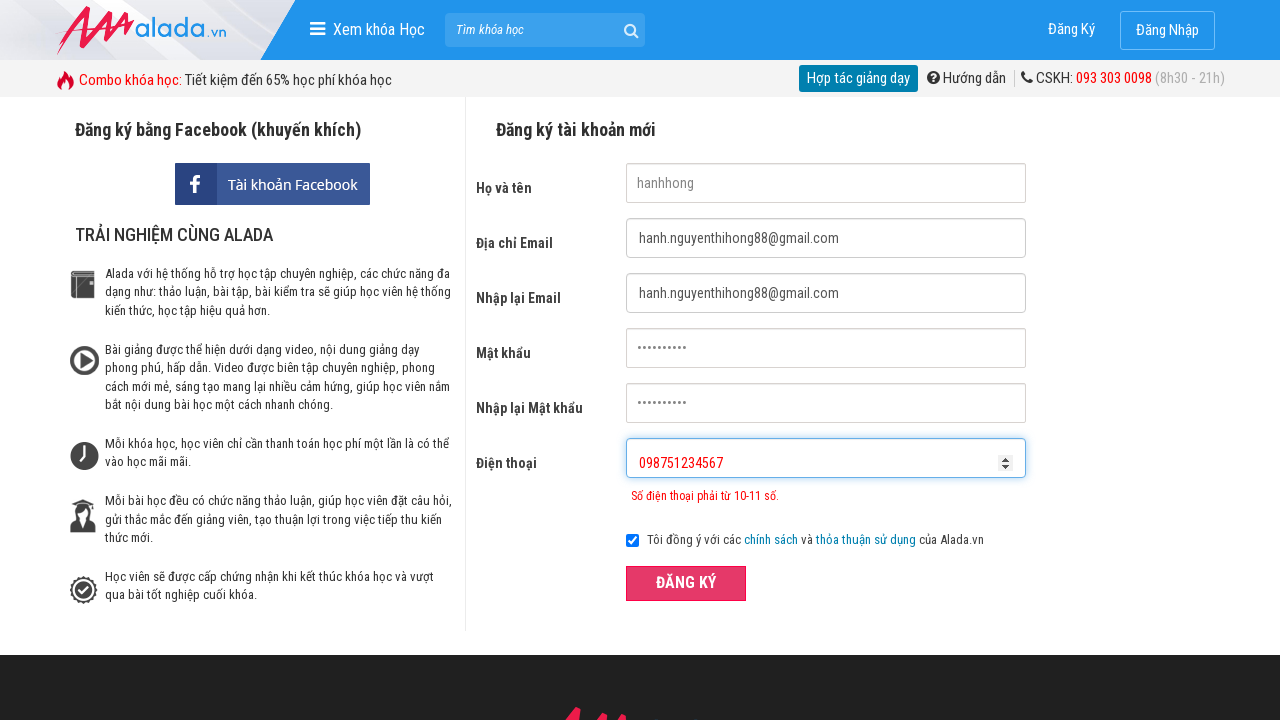

Cleared phone field on #txtPhone
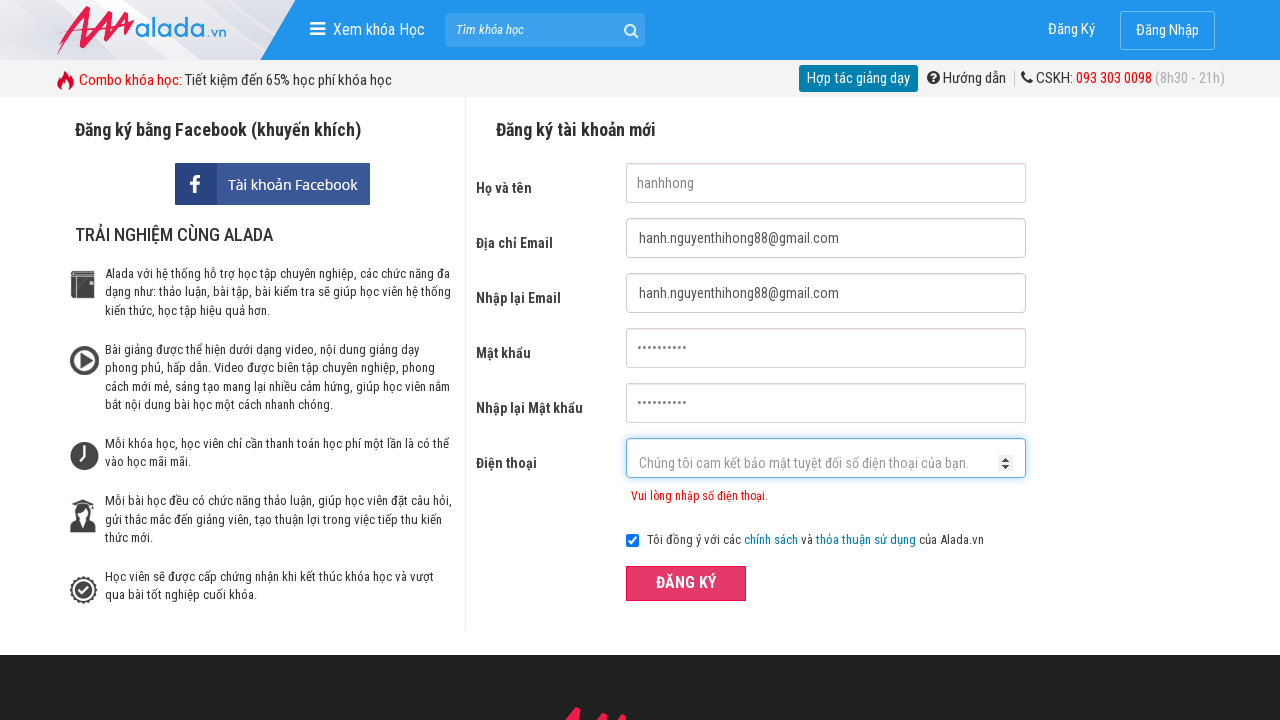

Filled phone field with '028751234567' (invalid prefix) on #txtPhone
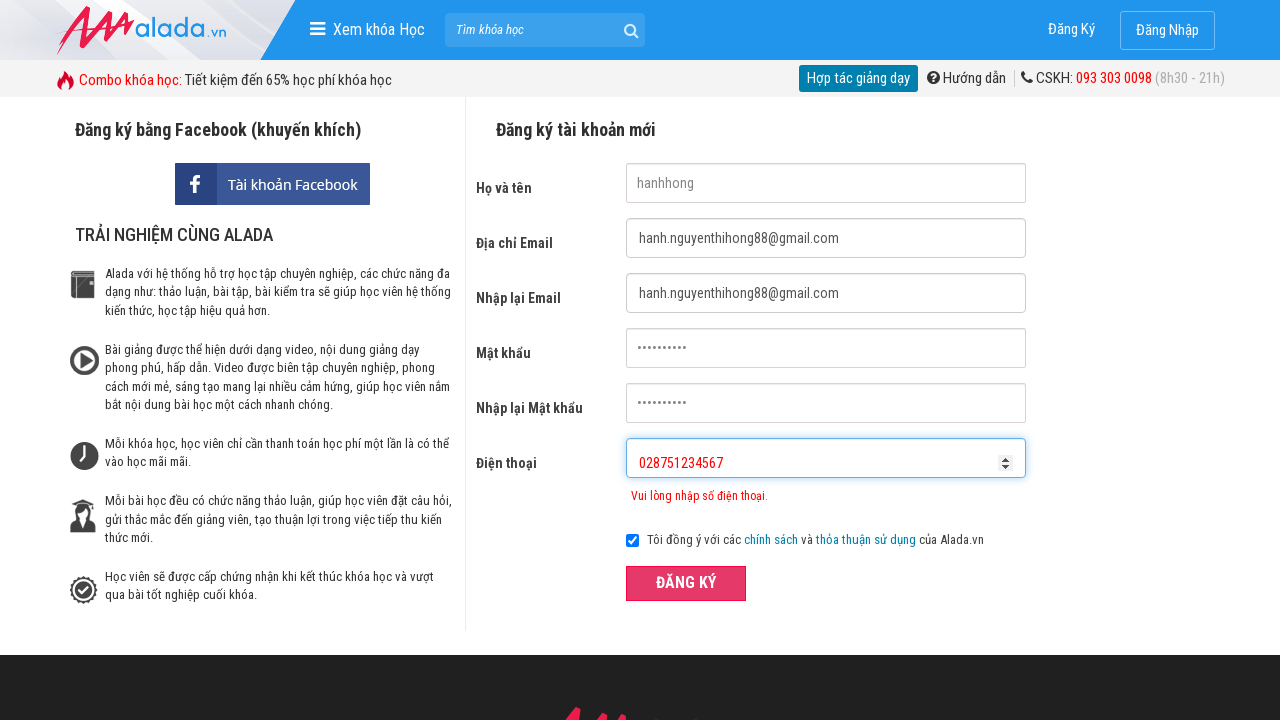

Clicked ĐĂNG KÝ button to submit form with invalid phone prefix at (686, 583) on xpath=//form[@id='frmLogin']//button[text()='ĐĂNG KÝ']
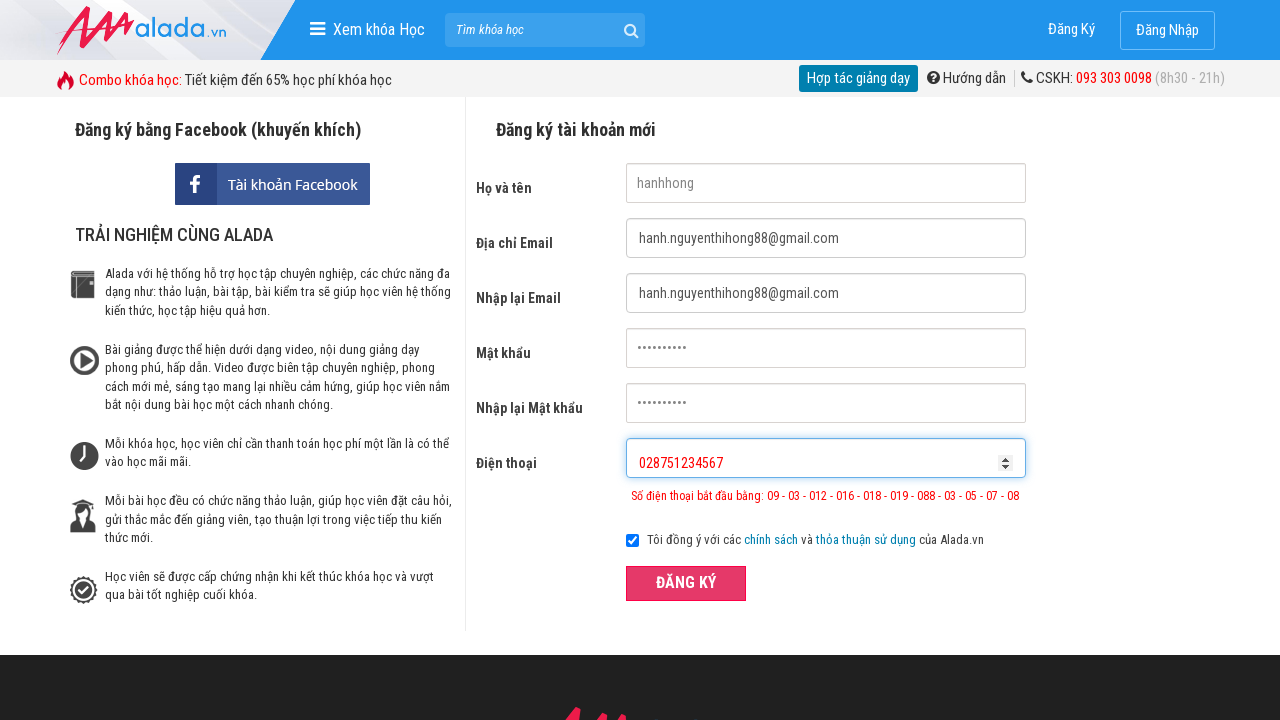

Phone error message appeared for invalid phone prefix
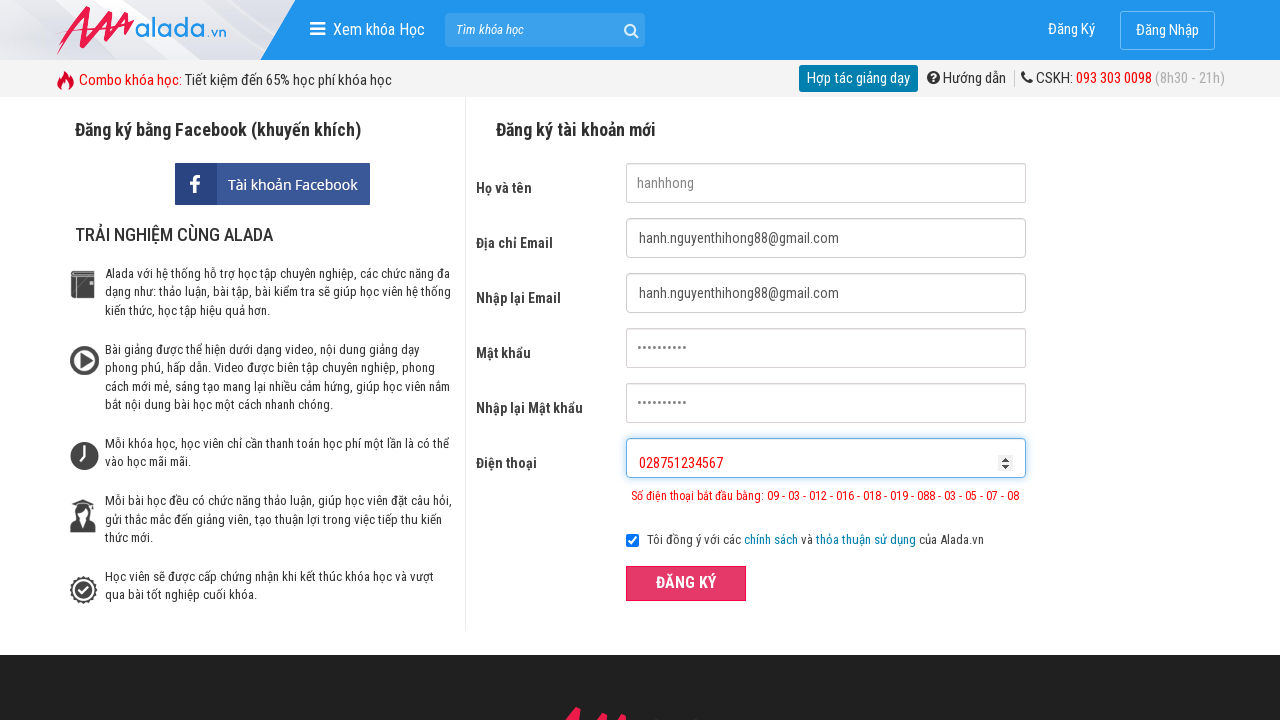

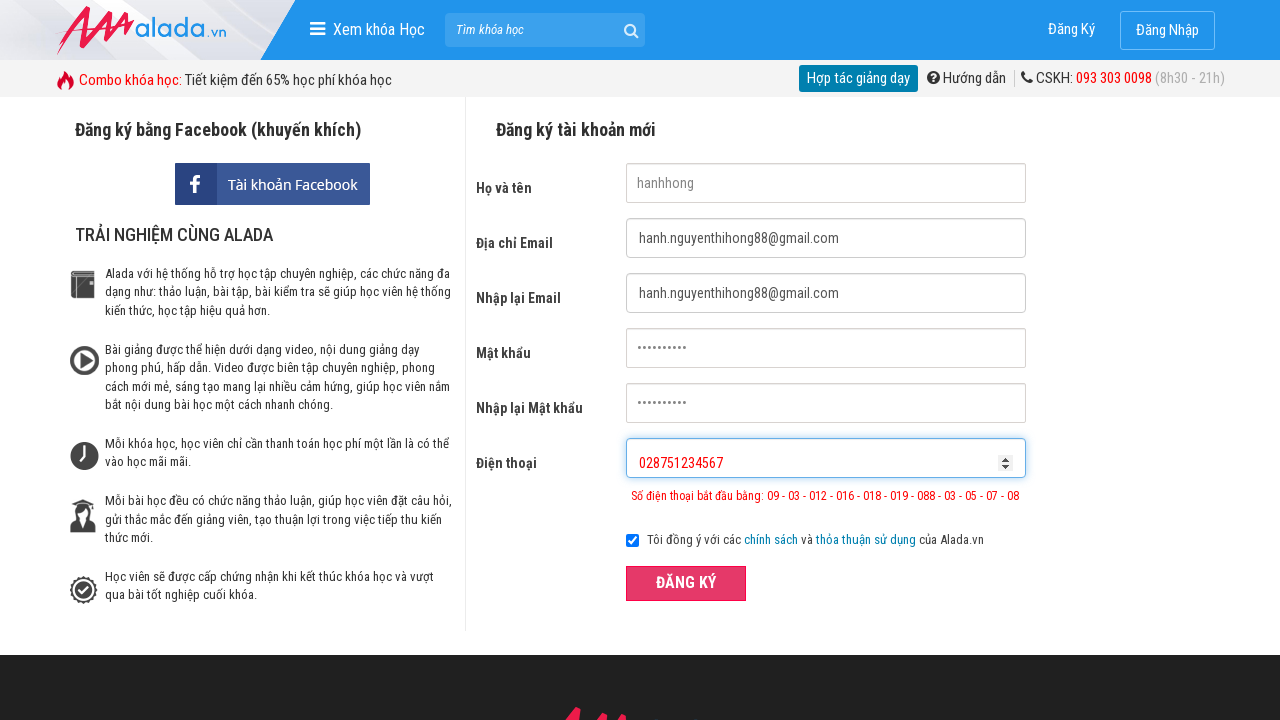